Tests browser navigation and window handling by navigating between pages, clicking on menu items to open a new window, switching to the new window, closing it, and switching back to the main window.

Starting URL: https://opensource-demo.orangehrmlive.com/web/index.php/auth/login

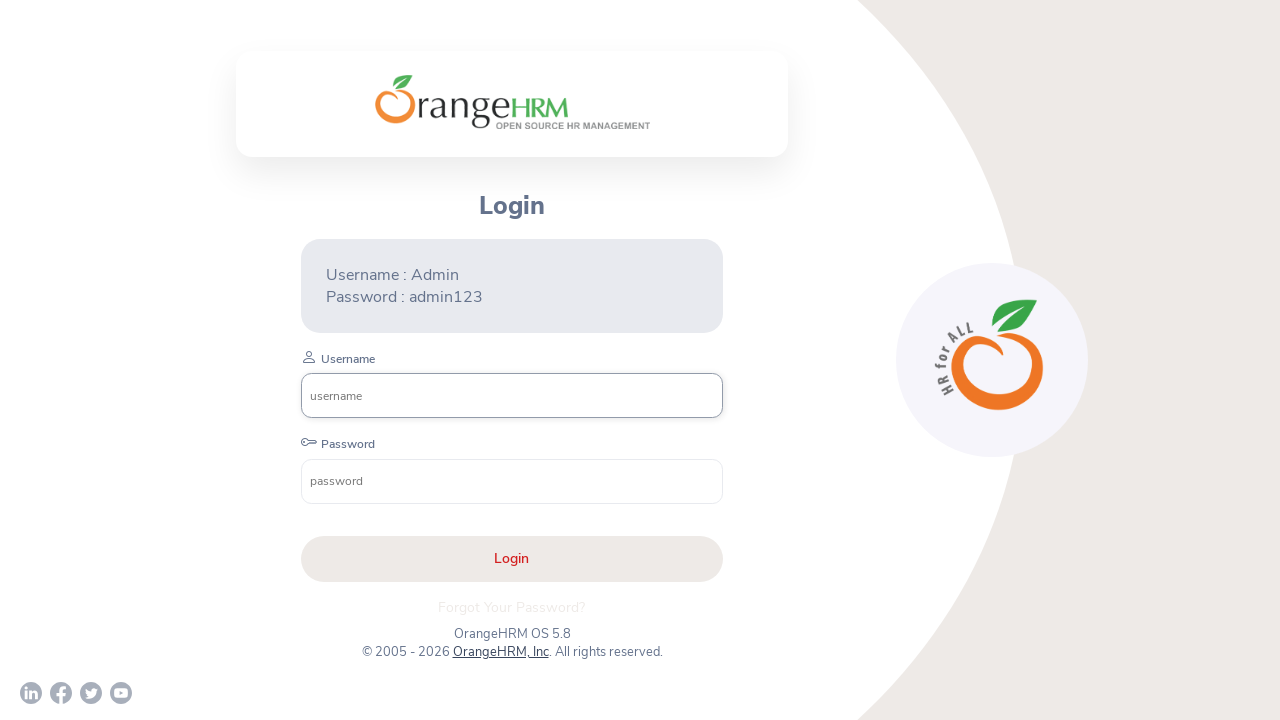

Navigated to leafground dashboard
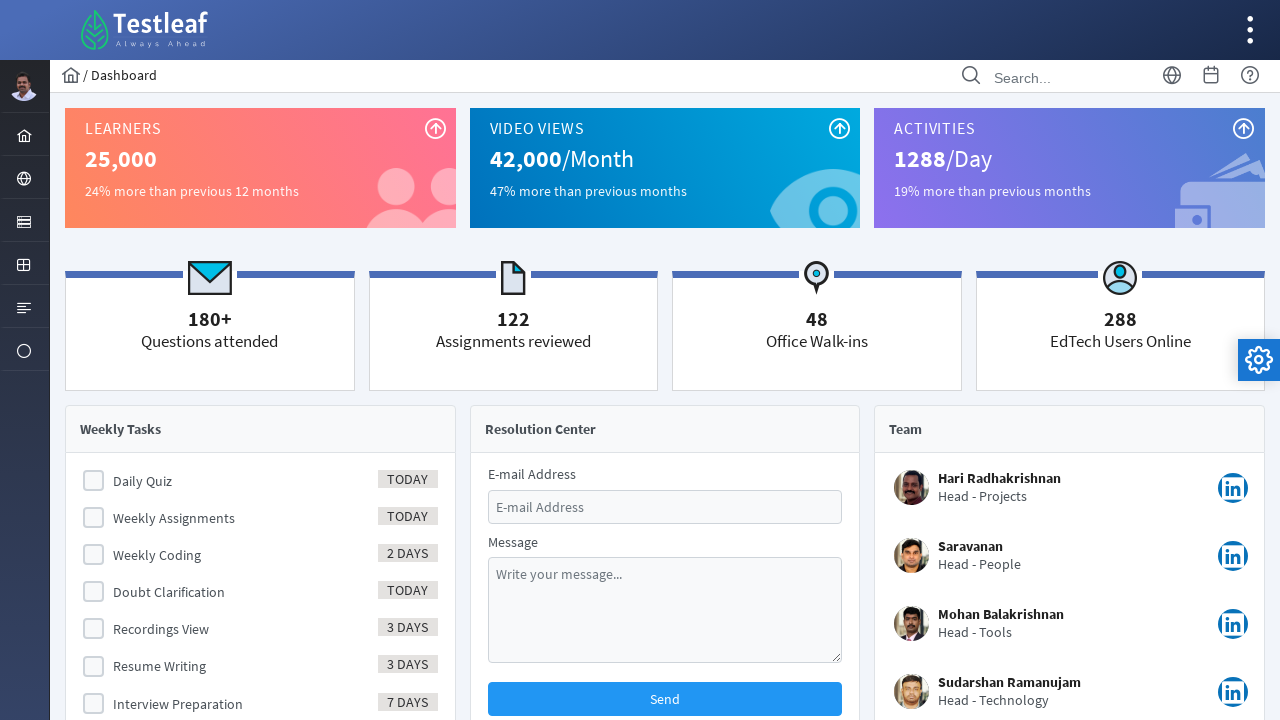

Logo element loaded and visible
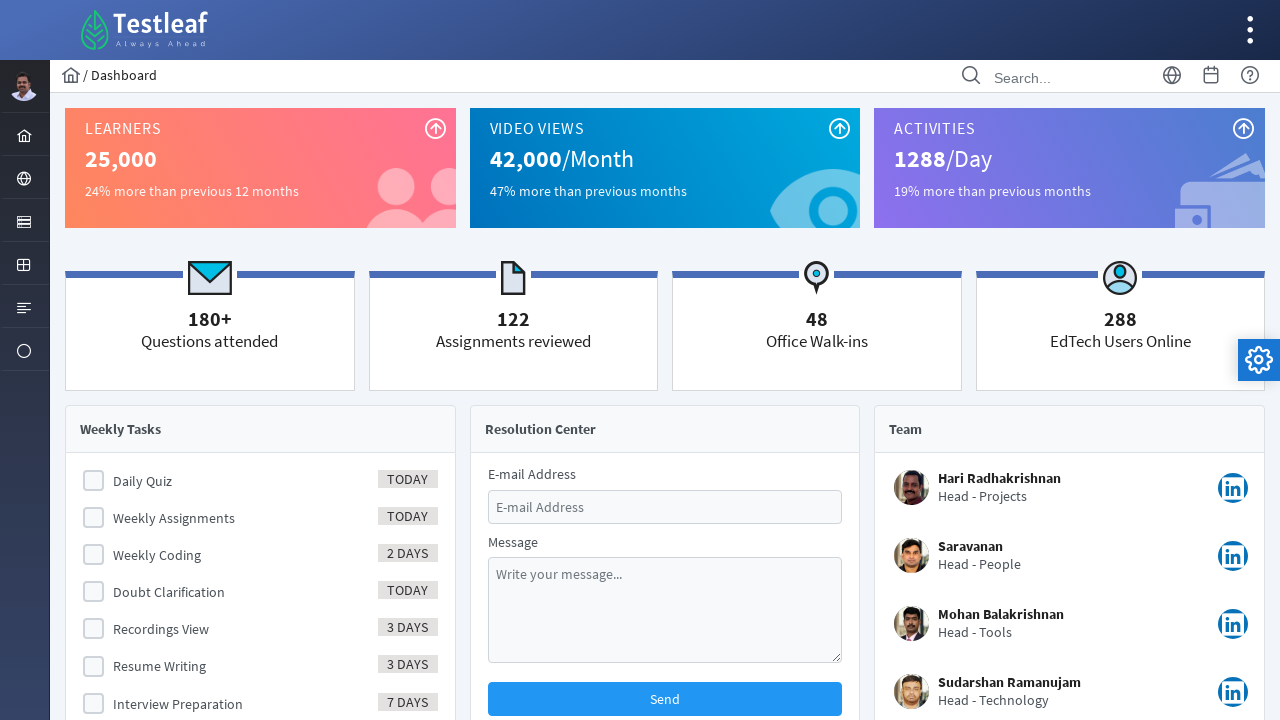

Clicked browser button in menu at (24, 178) on xpath=//*[@id='menuform:j_idt39']/a
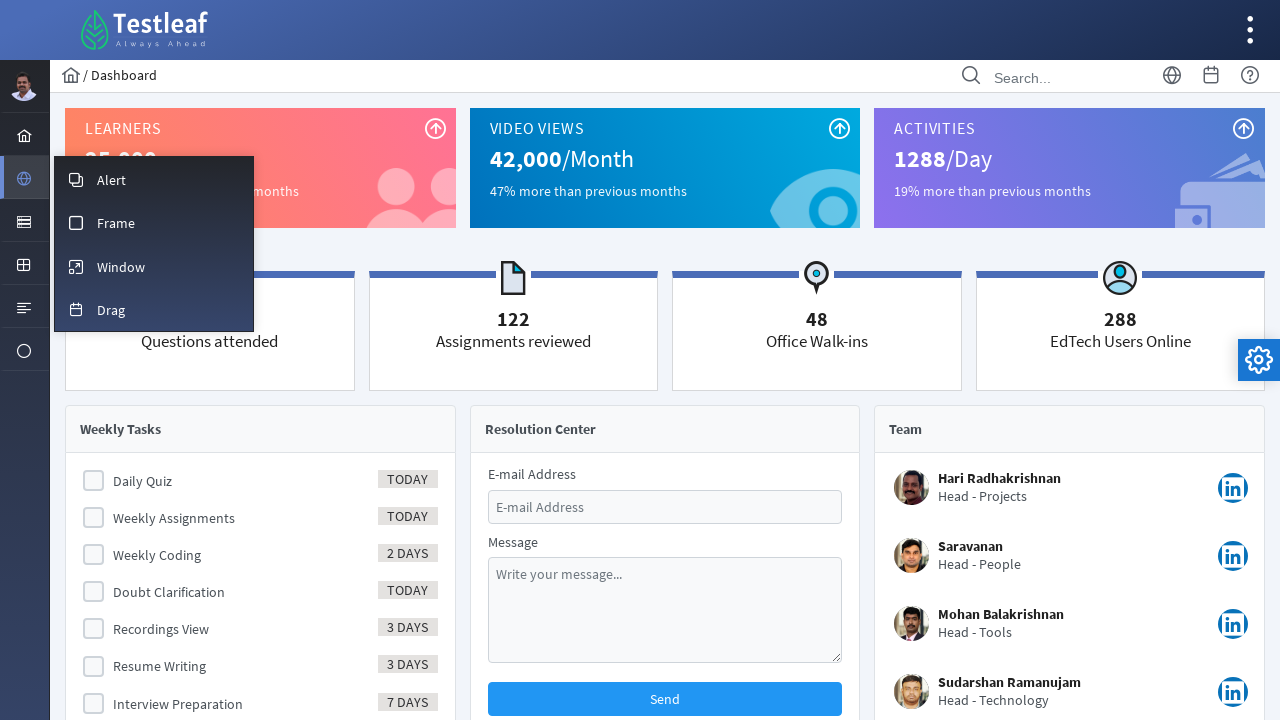

Clicked Window tab at (121, 267) on xpath=//span[normalize-space()='Window']
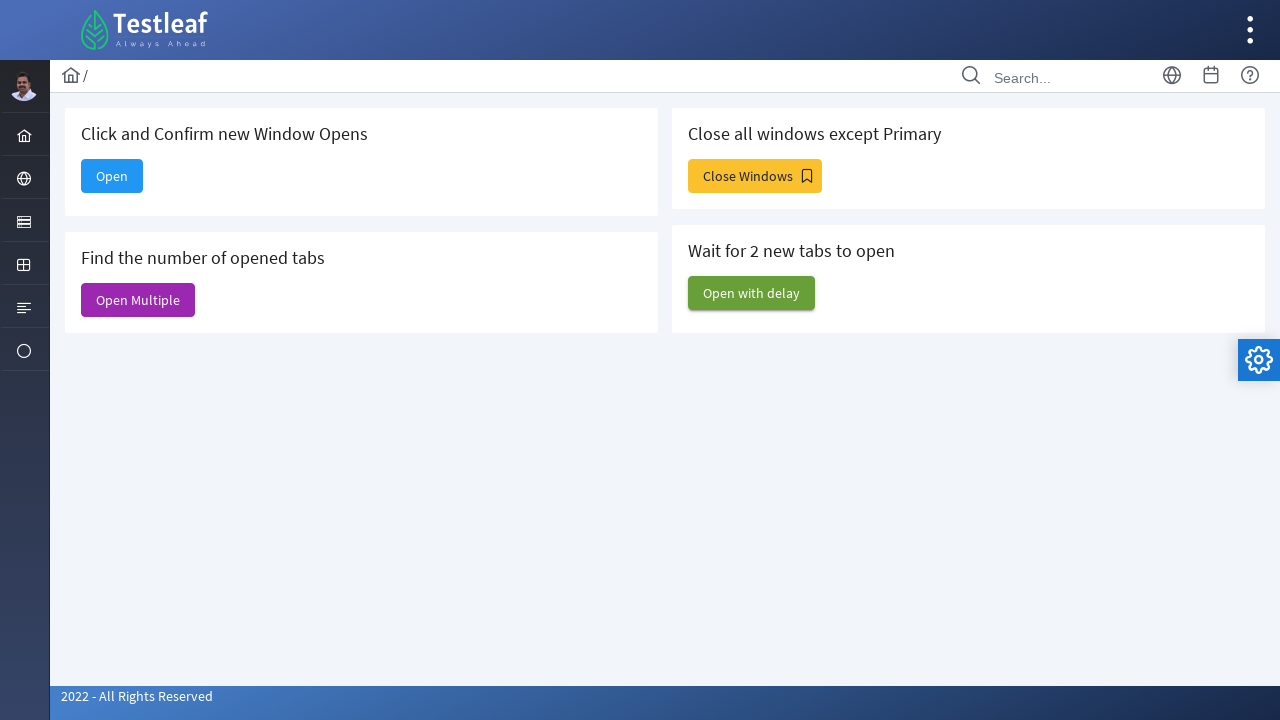

Clicked new window button at (112, 176) on xpath=//*[@id='j_idt88:new']/span
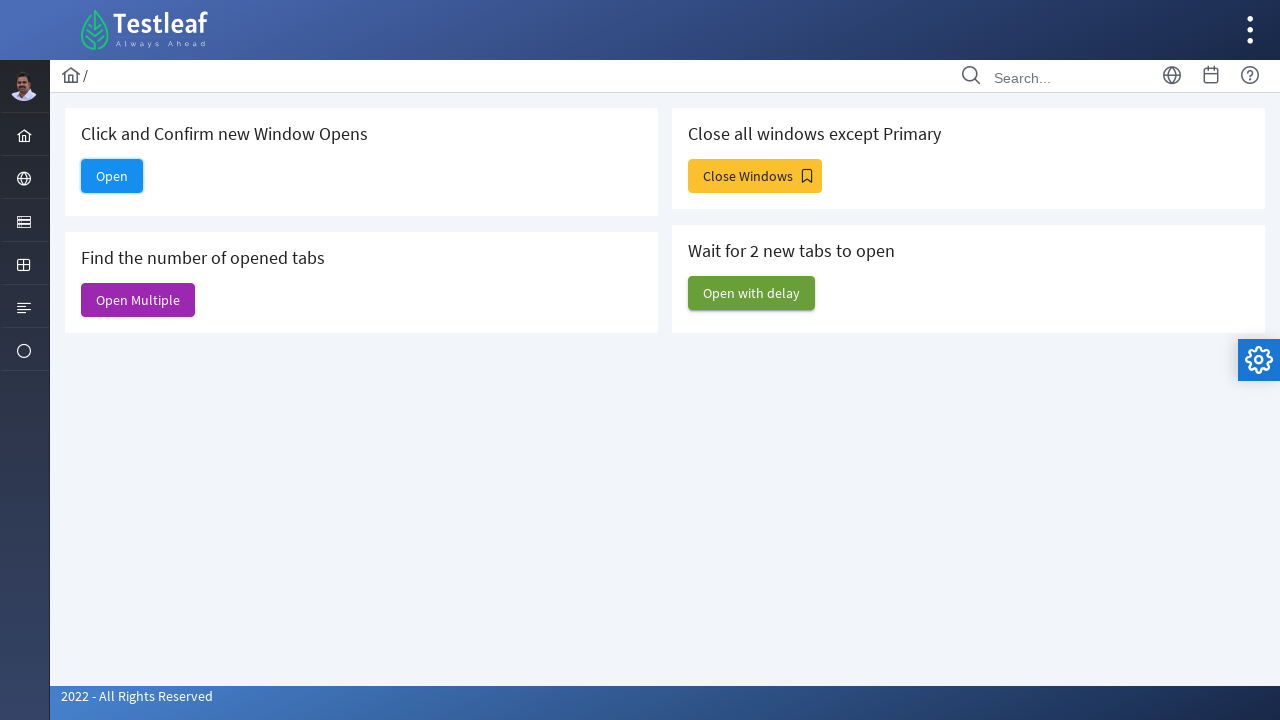

Waited 1000ms for new window to open
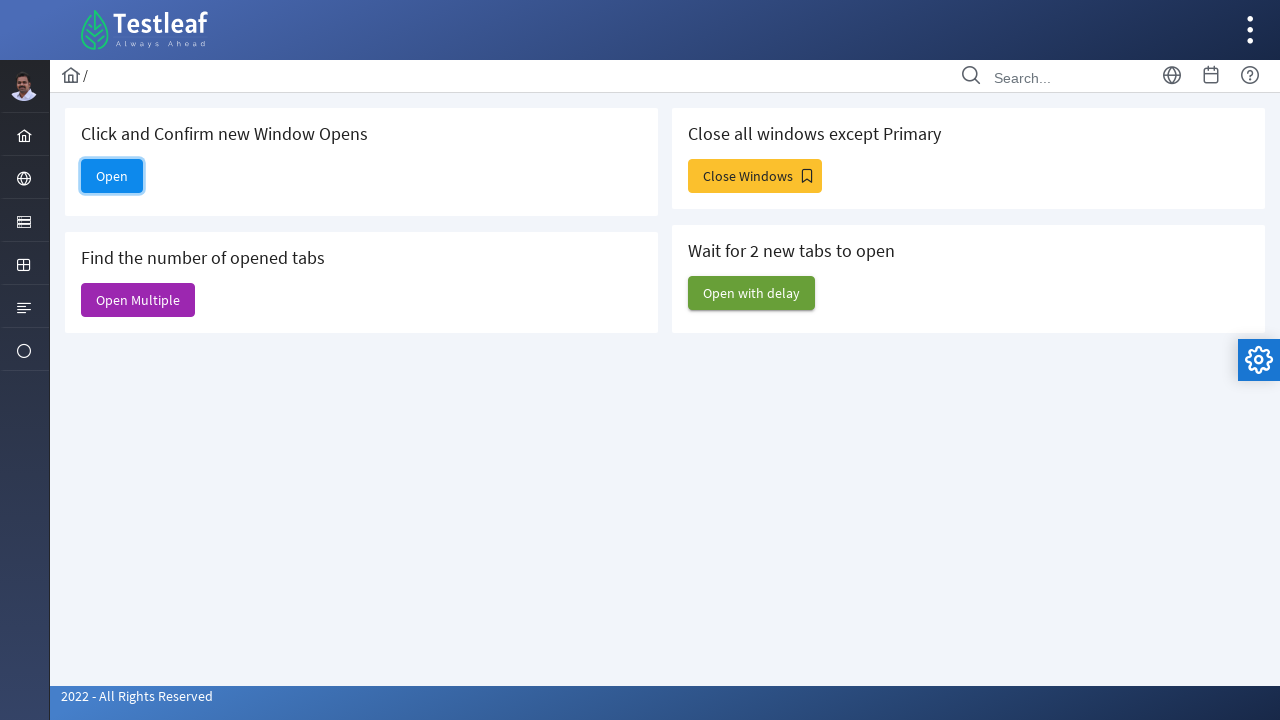

Retrieved all open pages/windows from context
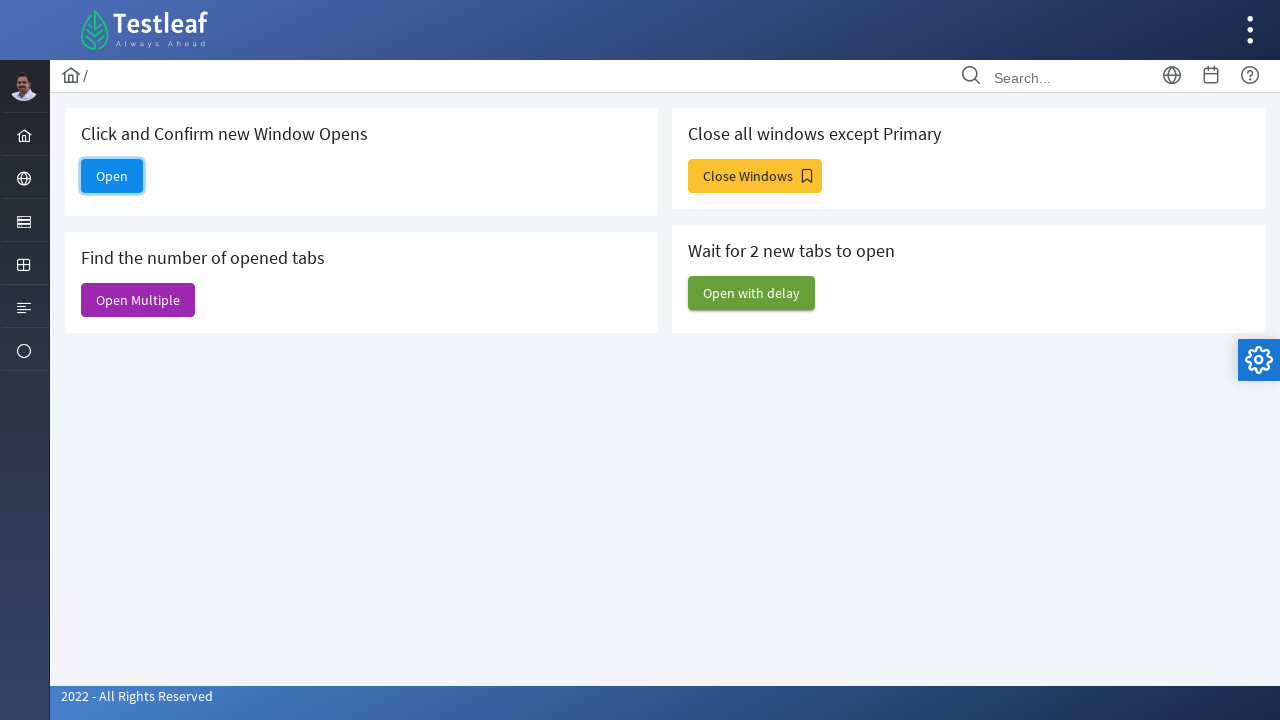

Closed a secondary window, keeping main window
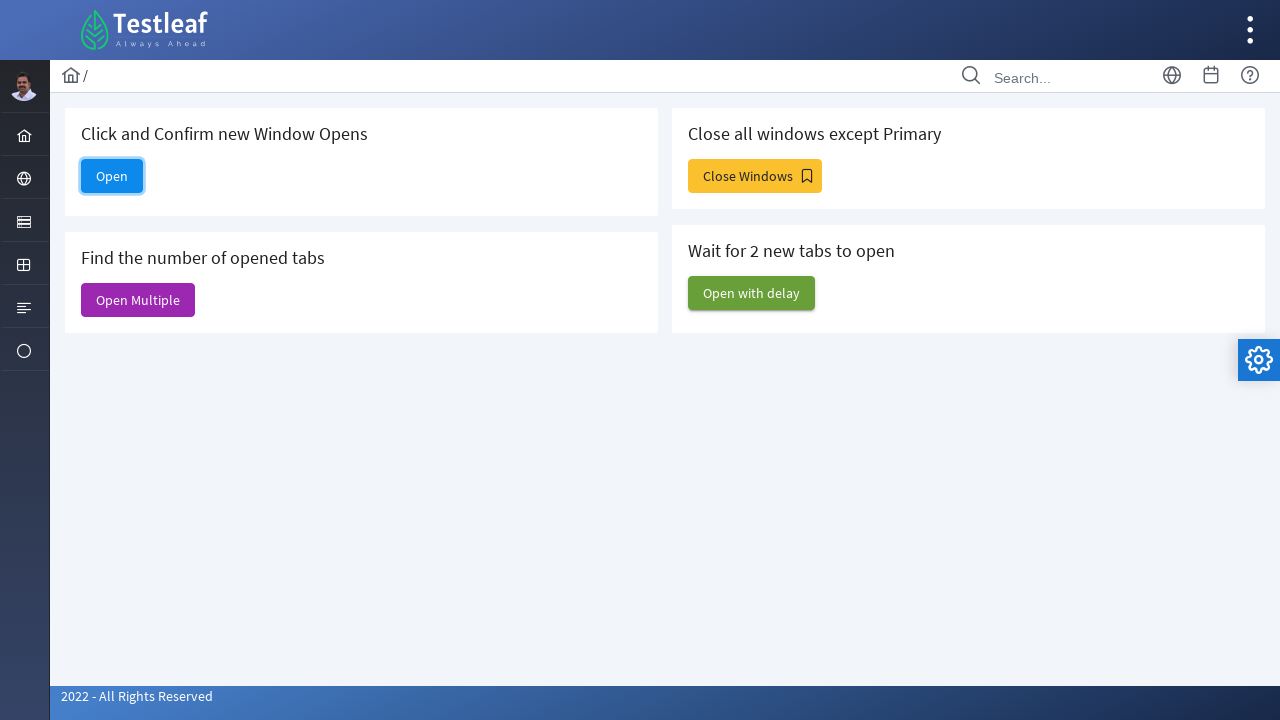

Switched back to main window
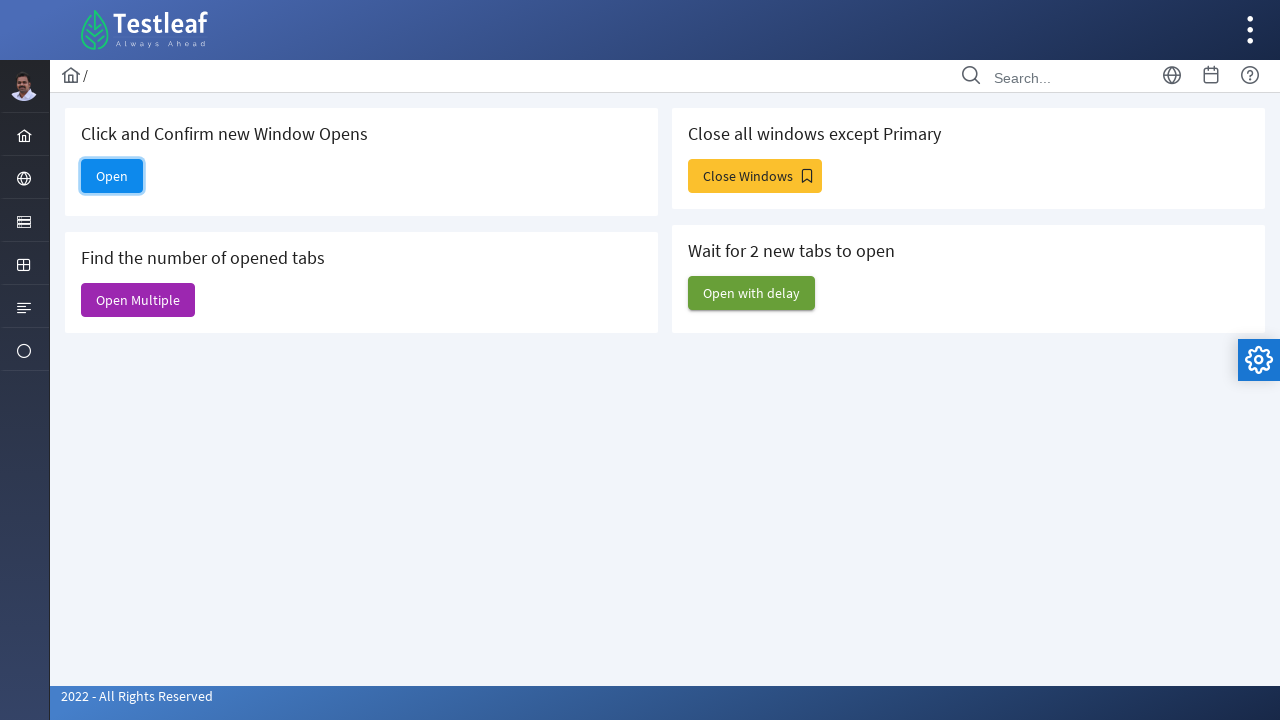

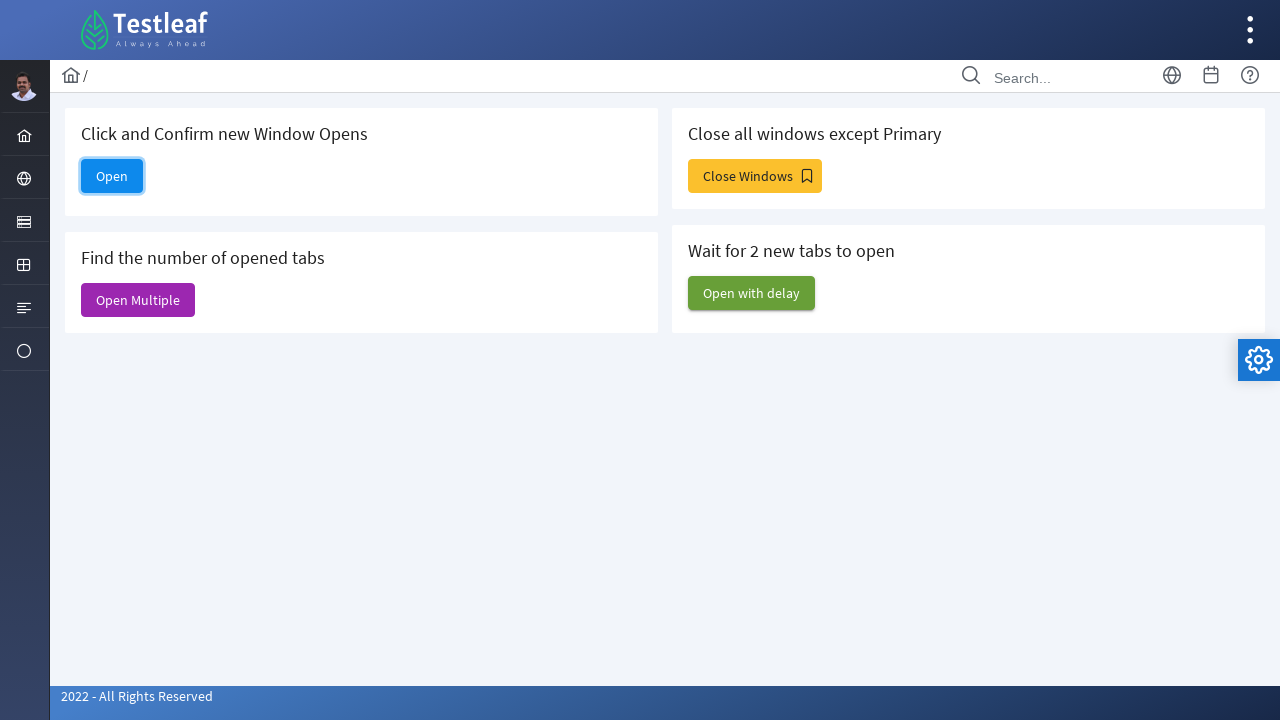